Tests right-click context menu functionality by performing a context click on a button, then selecting the "Copy" option from the context menu that appears.

Starting URL: https://swisnl.github.io/jQuery-contextMenu/demo.html

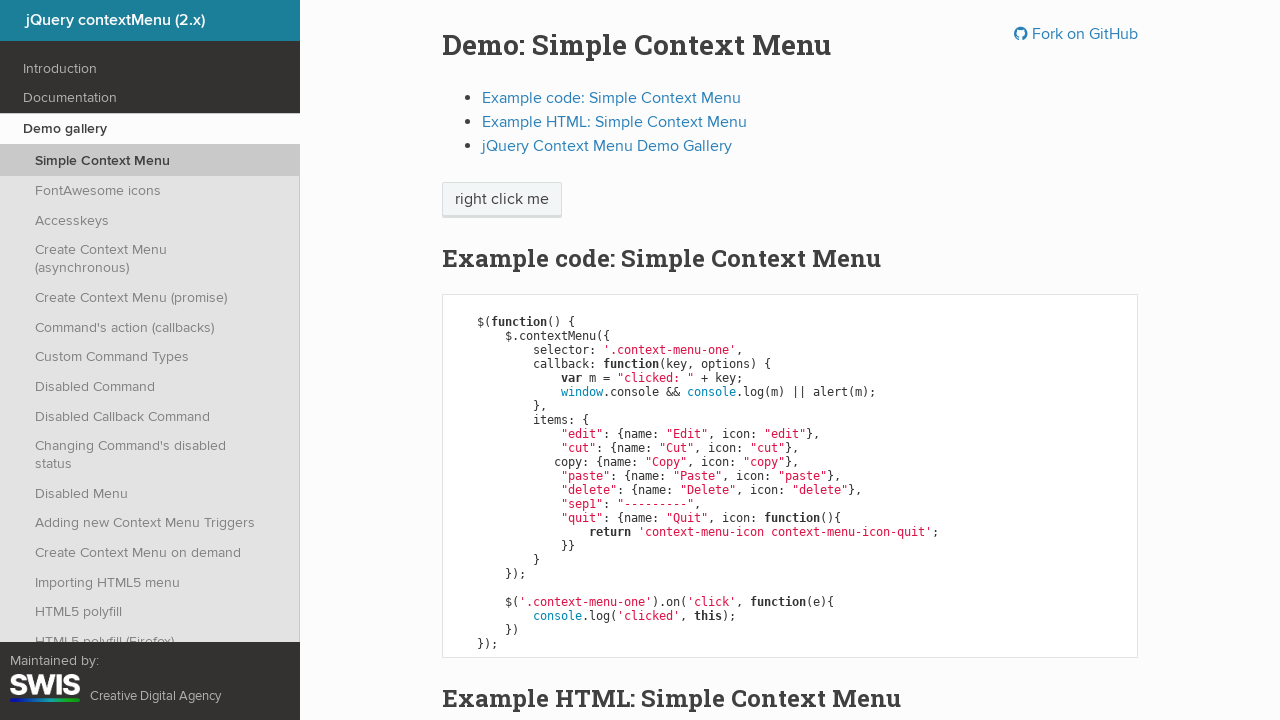

Right-clicked on 'right click me' button to open context menu at (502, 200) on span:text('right click me')
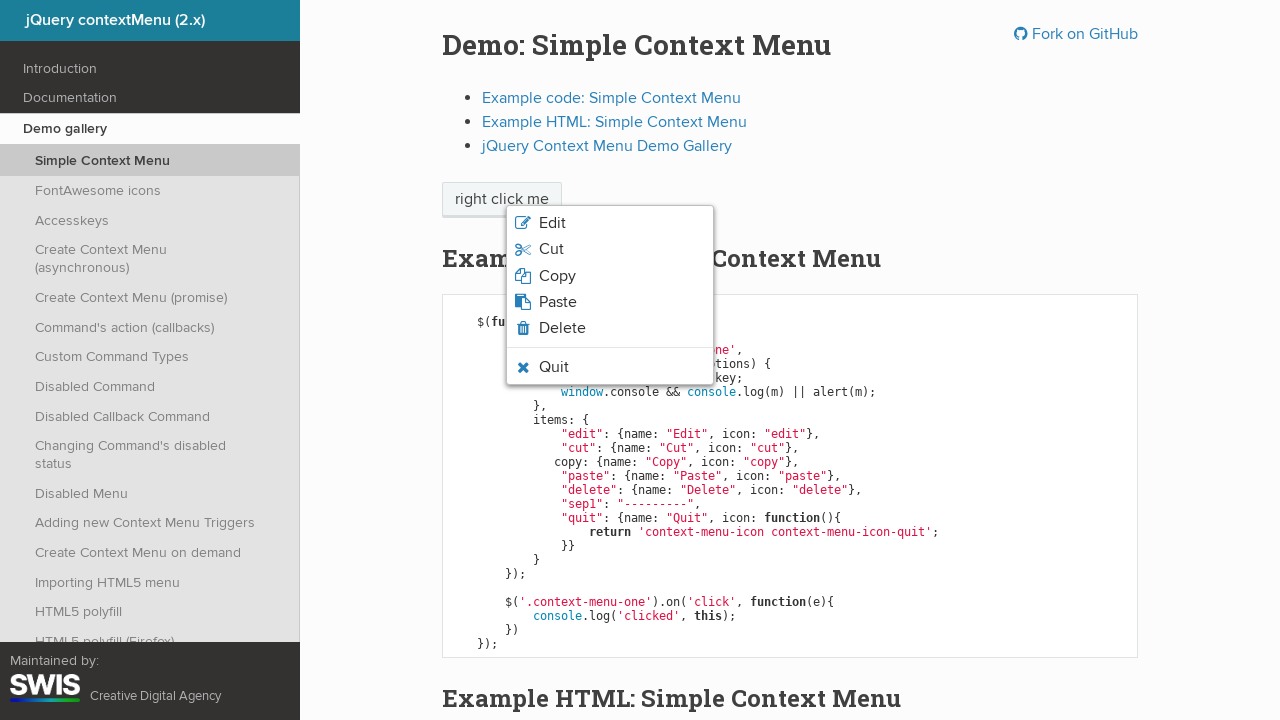

Context menu appeared
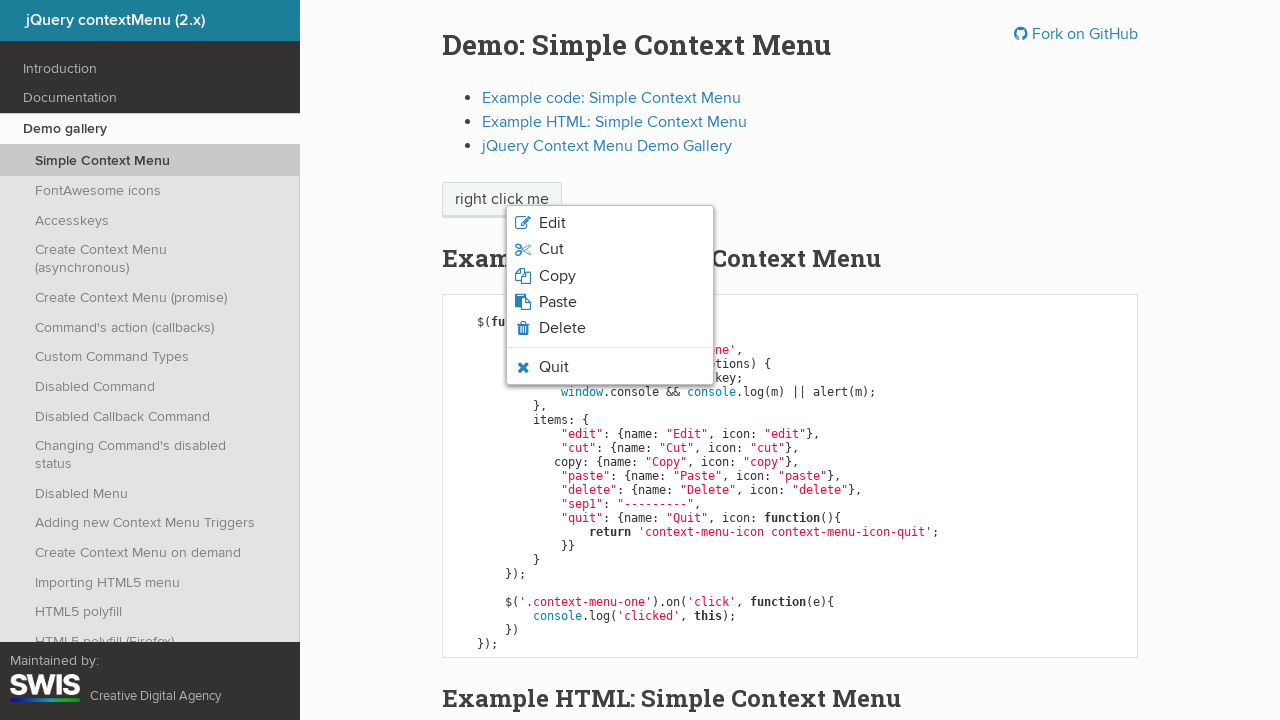

Clicked 'Copy' option from context menu at (610, 276) on ul.context-menu-list.context-menu-root li:has-text('Copy')
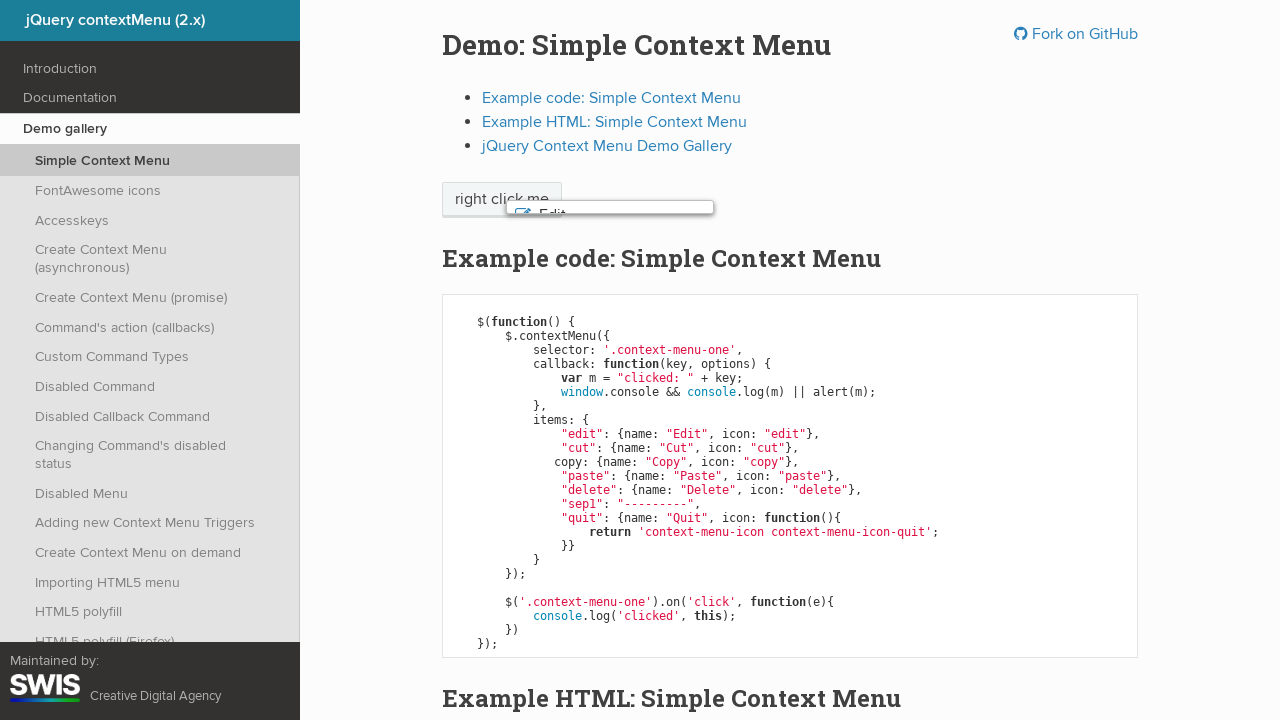

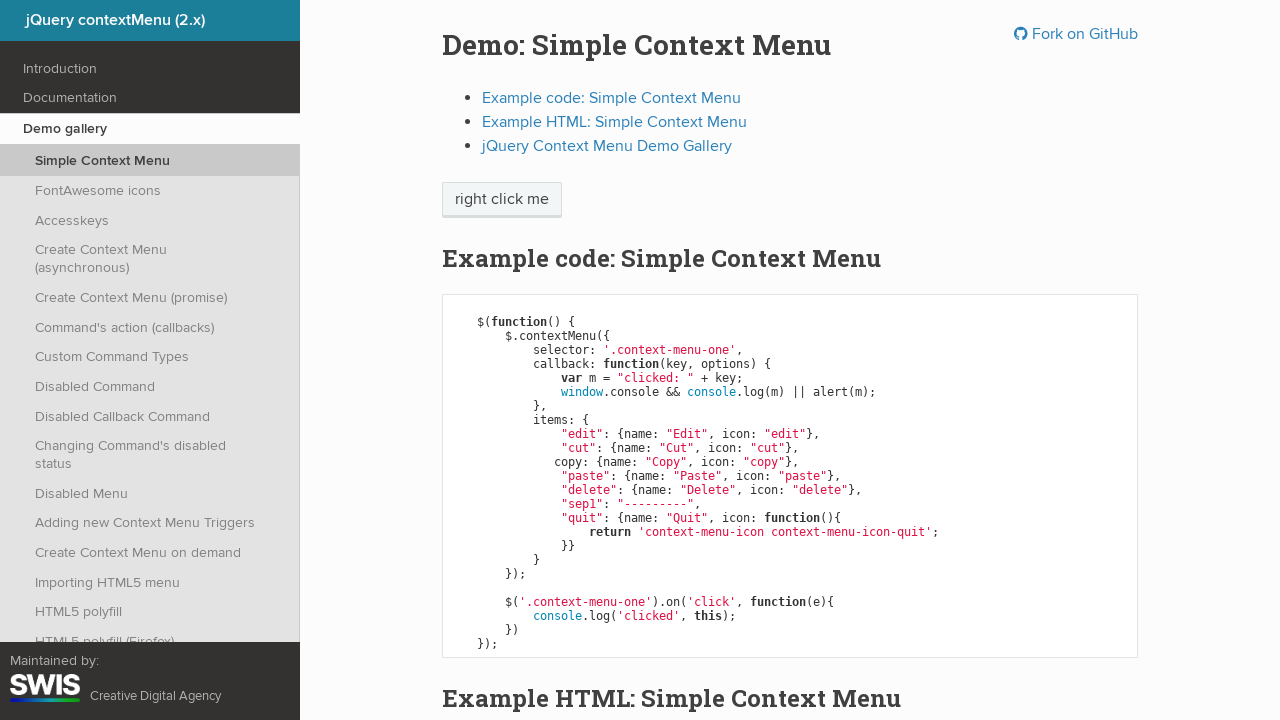